Tests a registration form by filling in various text fields including name, address, email, phone, and password

Starting URL: http://demo.automationtesting.in/Register.html

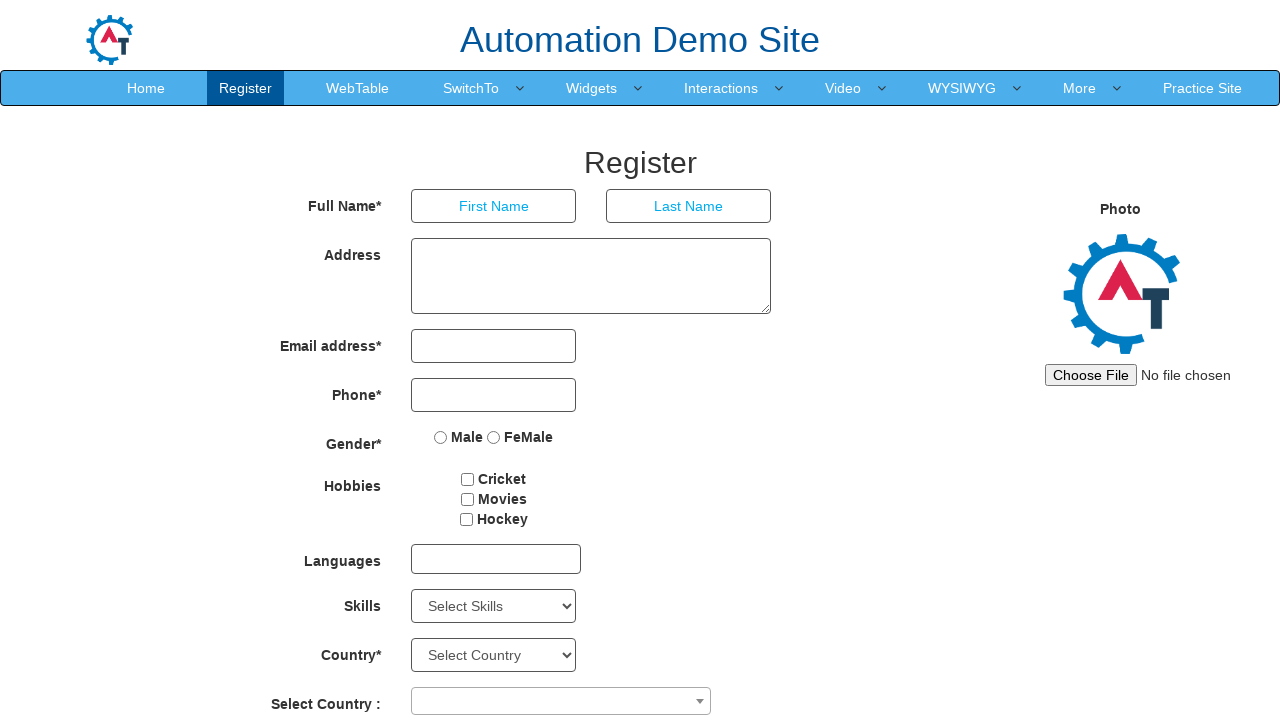

Filled first name field with 'Jonathan' on input[placeholder='First Name']
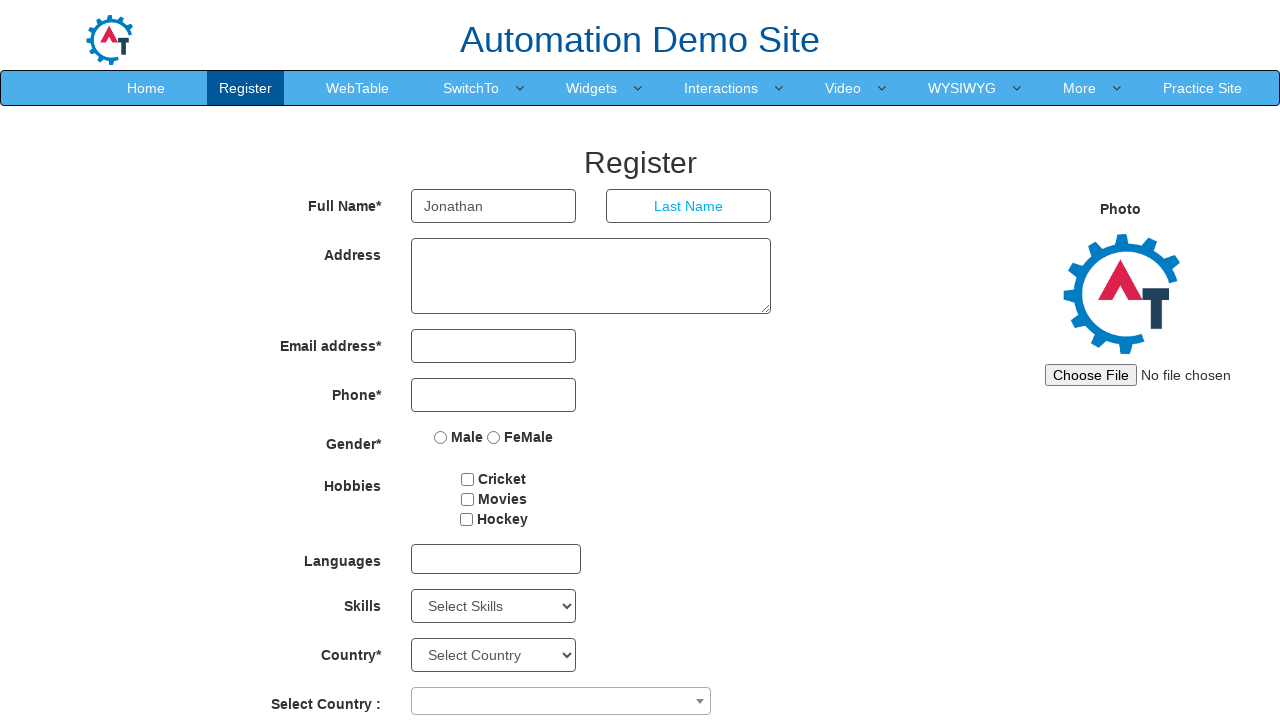

Filled last name field with 'Smith' on input[placeholder='Last Name']
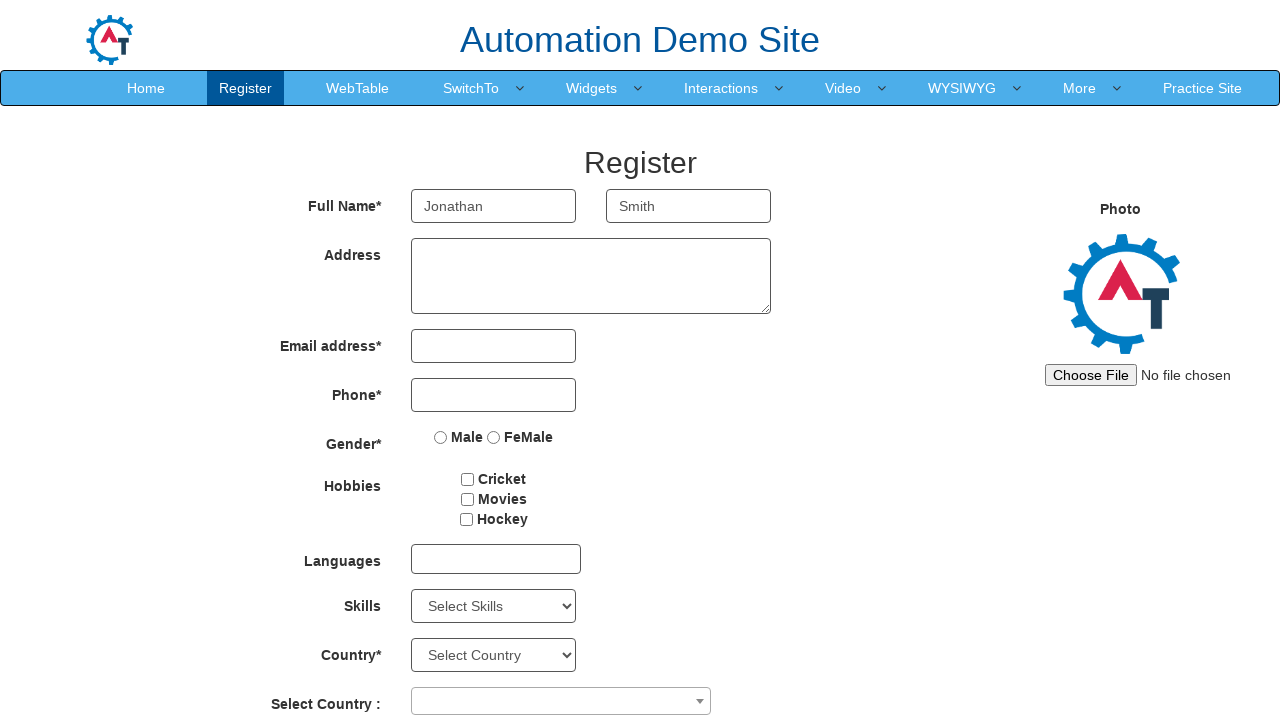

Filled address field with '123 Main Street, Springfield' on textarea[ng-model='Adress']
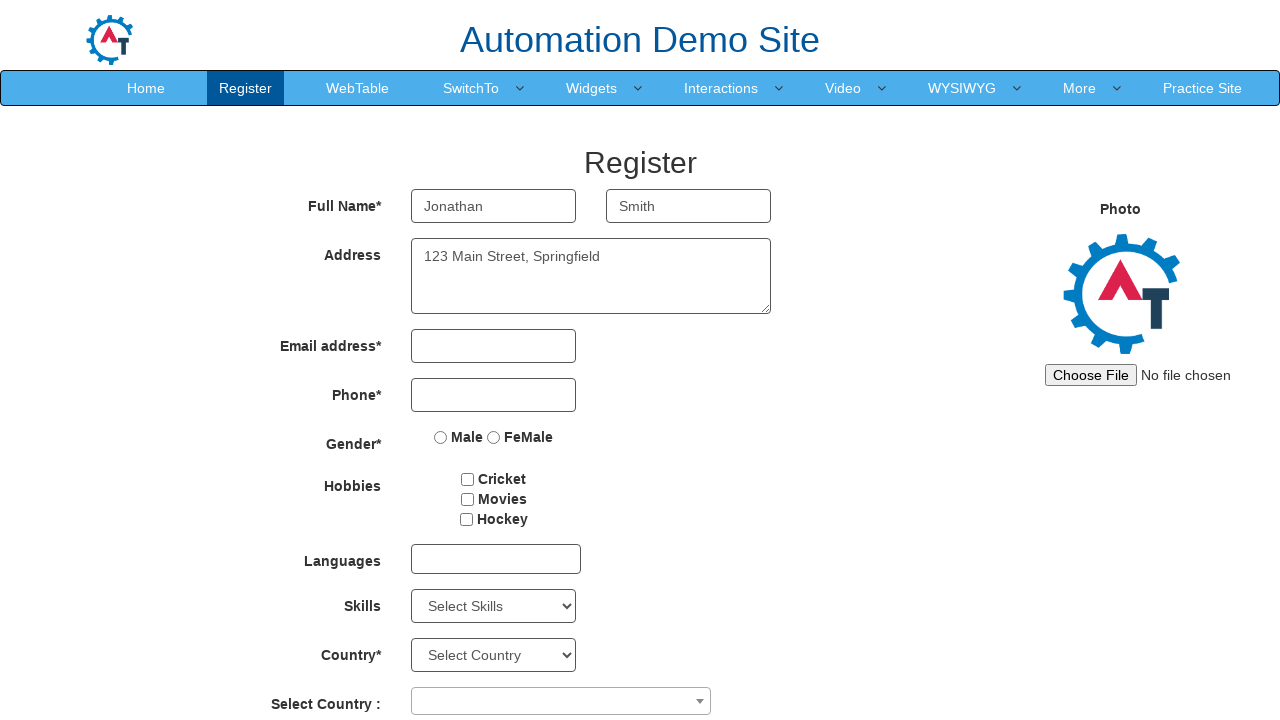

Filled email field with 'jonathan.smith@example.com' on input[type='email']
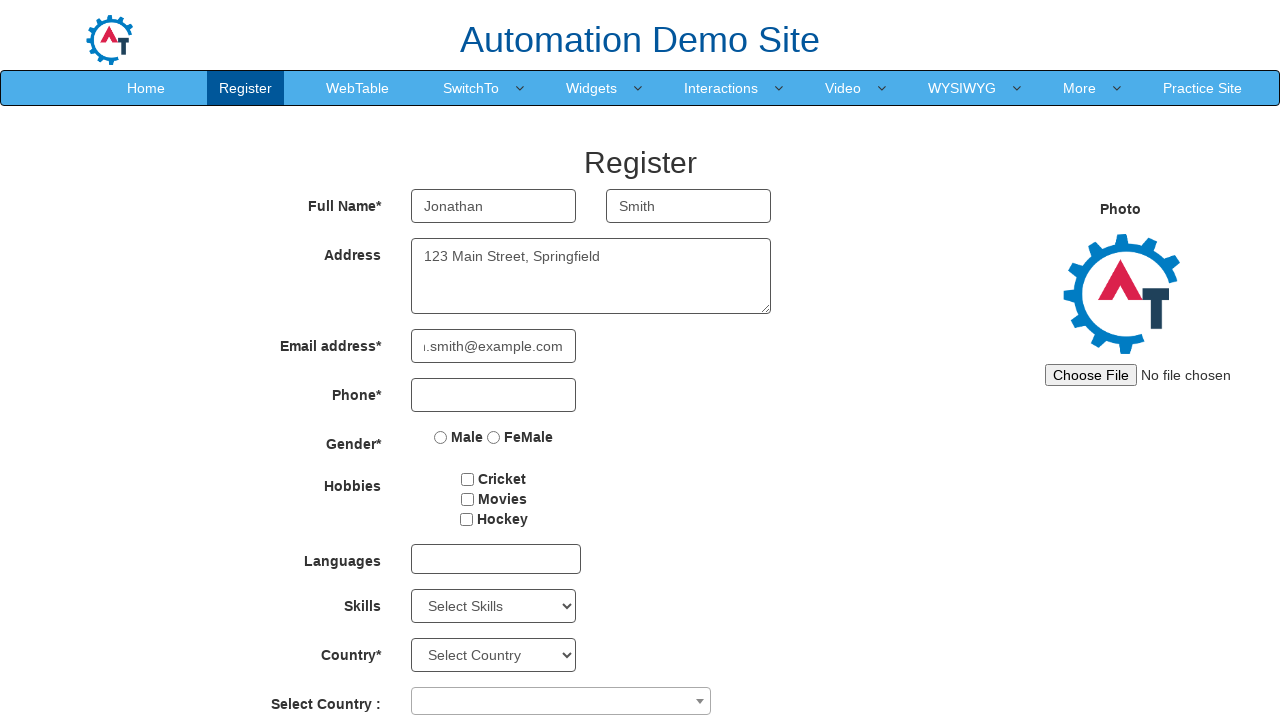

Filled phone number field with '5551234567' on input[type='tel']
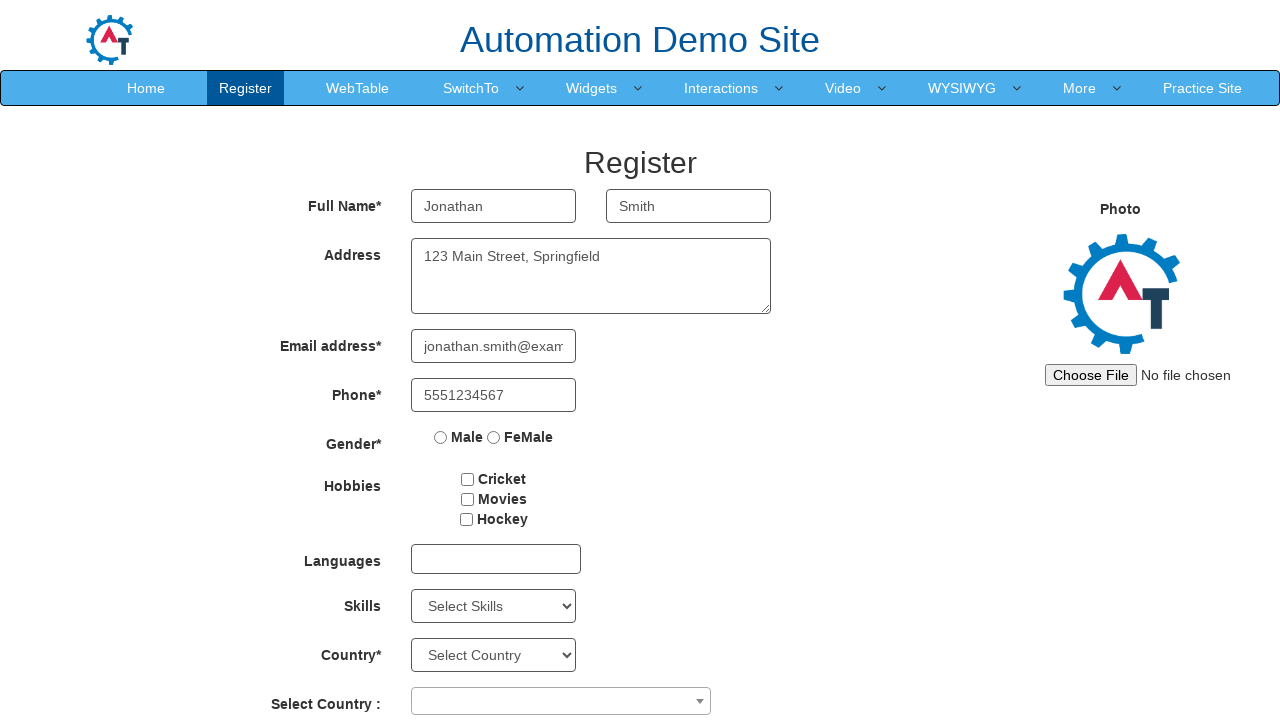

Filled password field with 'SecurePass123' on input[type='password']
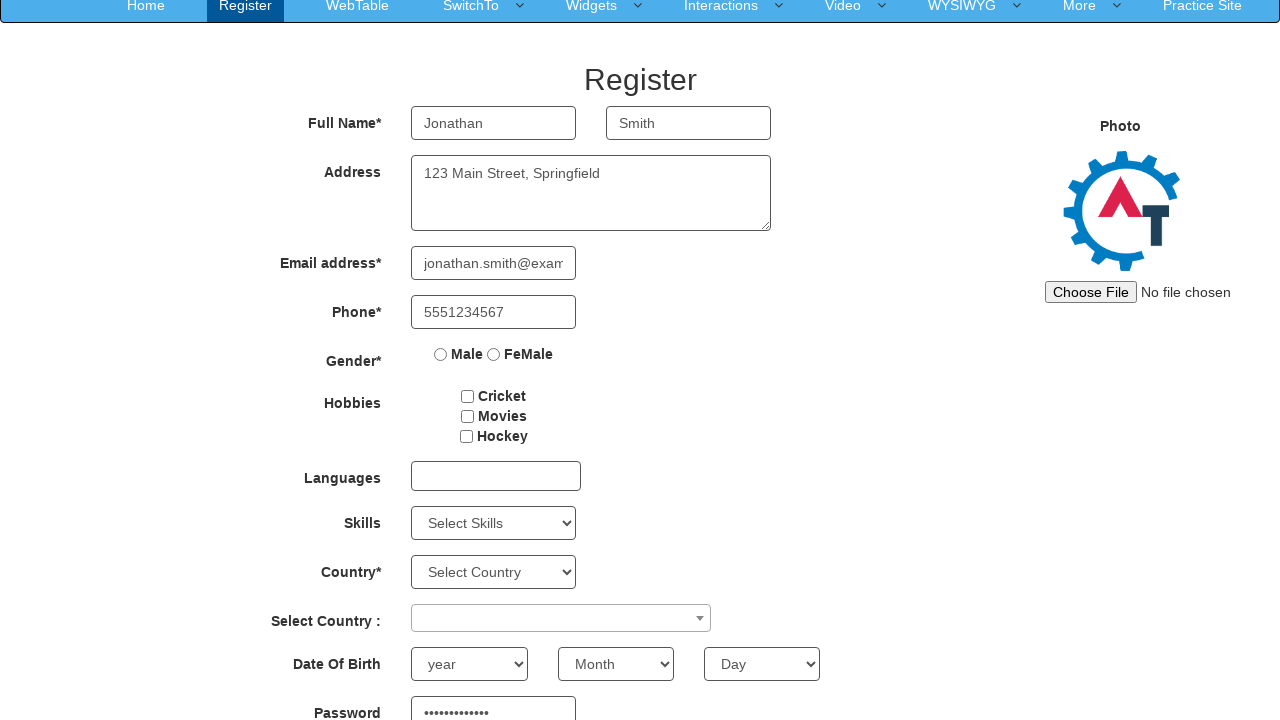

Filled confirm password field with 'SecurePass123' on input[ng-model='CPassword']
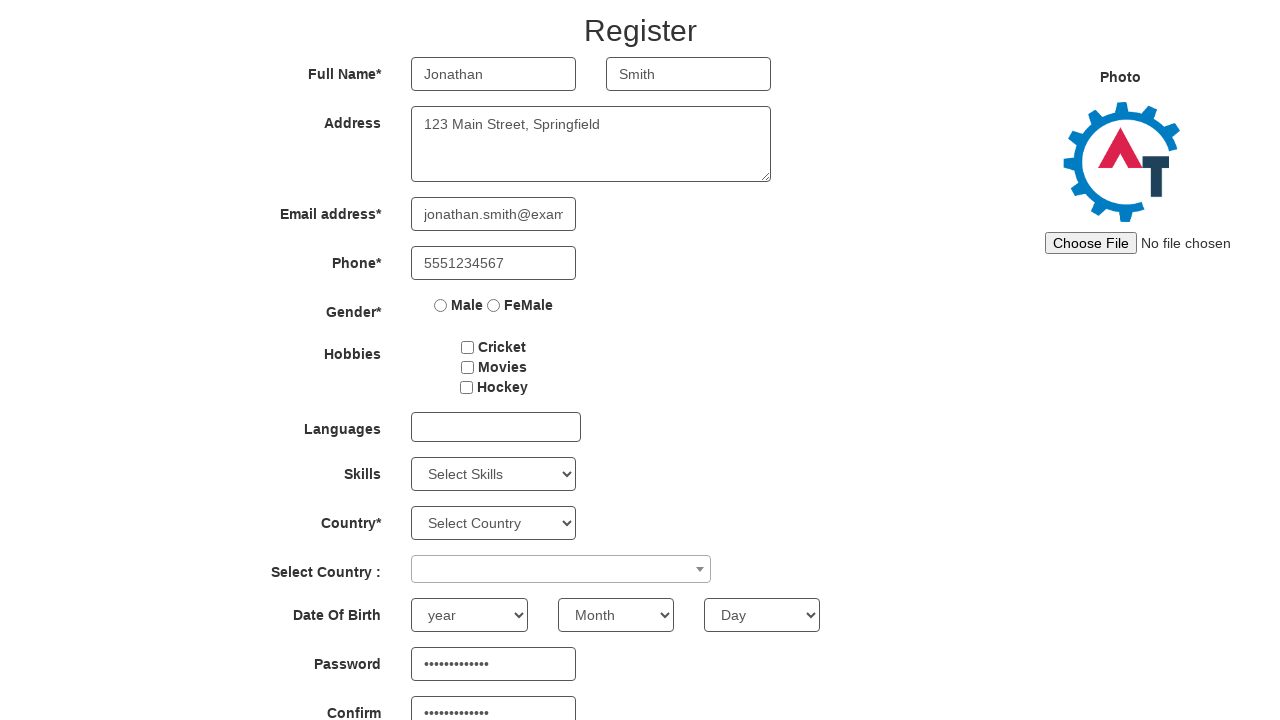

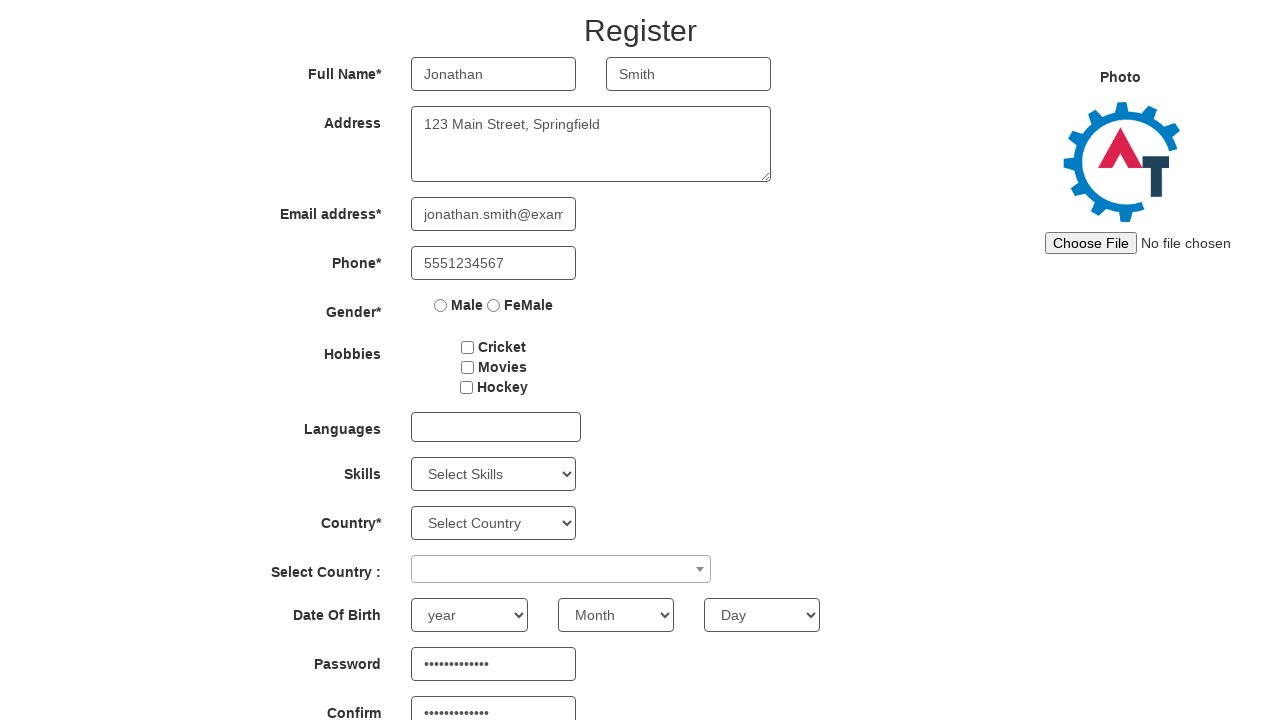